Tests the selectable list functionality by clicking on all four list items in the vertical list container

Starting URL: https://demoqa.com/selectable

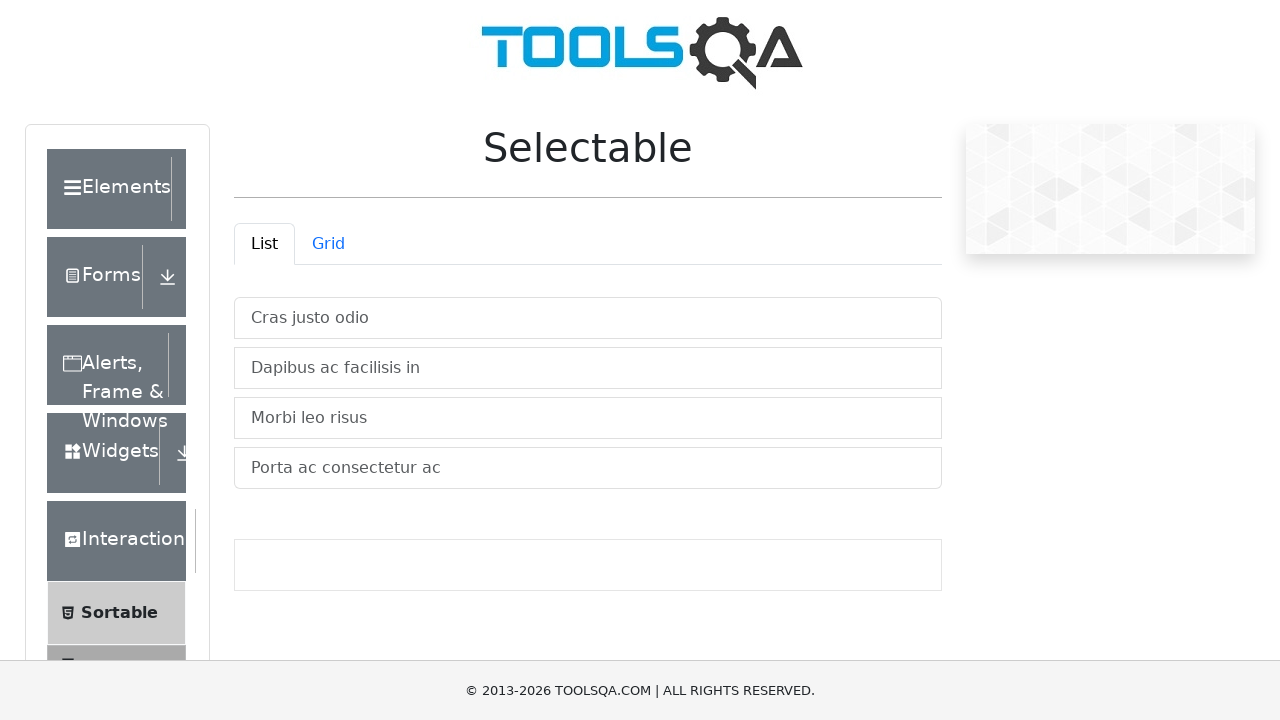

Clicked on the first list item in the vertical list container at (588, 318) on xpath=//*[@id='verticalListContainer']/li[1]
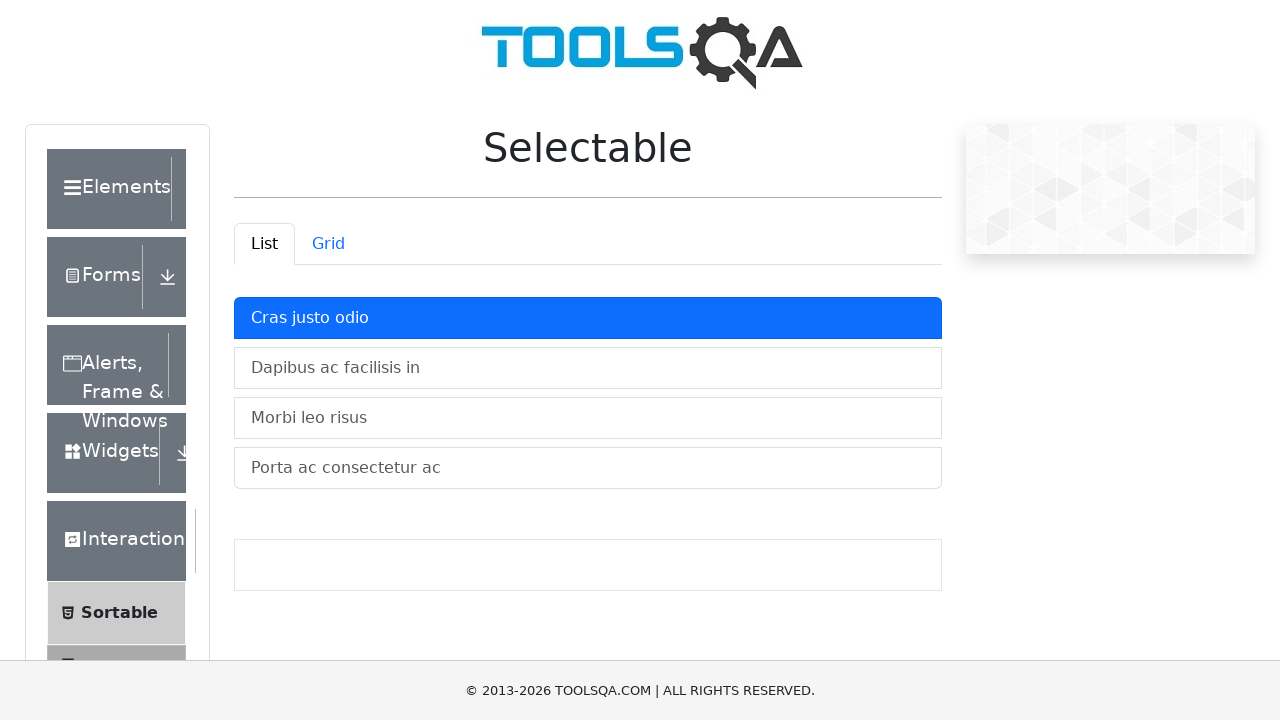

Clicked on the second list item in the vertical list container at (588, 368) on xpath=//*[@id='verticalListContainer']/li[2]
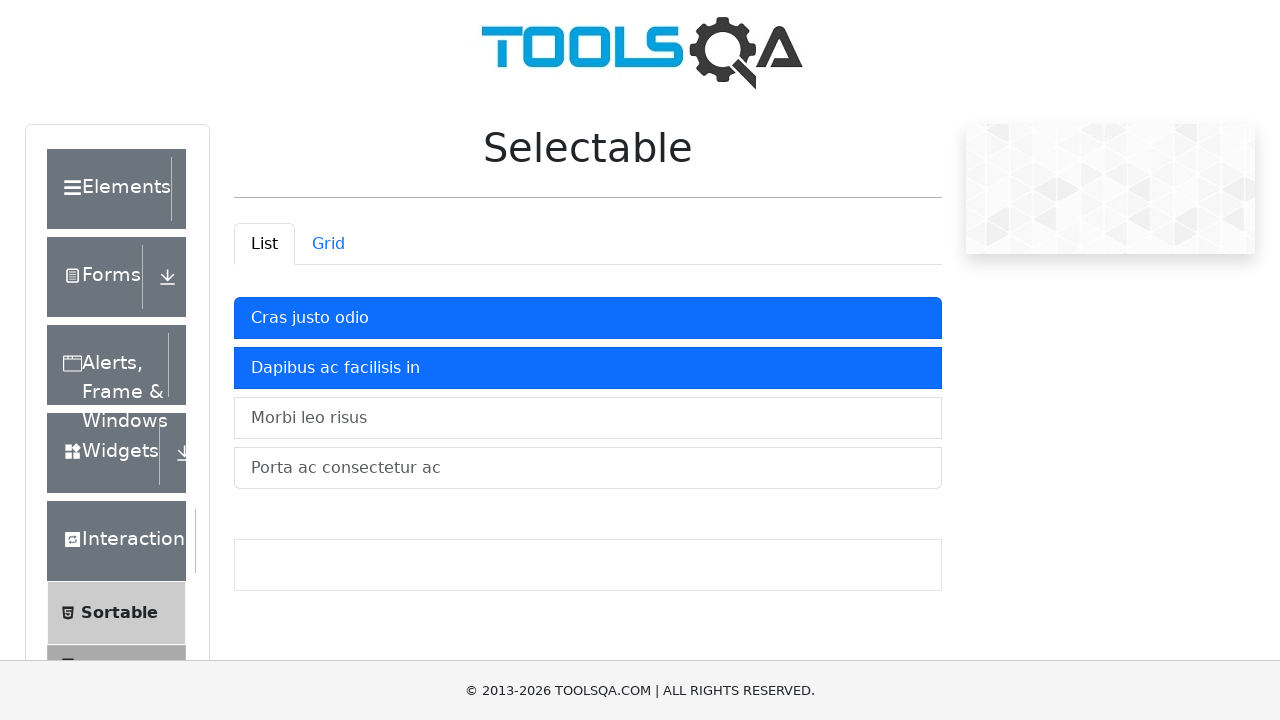

Clicked on the third list item in the vertical list container at (588, 418) on xpath=//*[@id='verticalListContainer']/li[3]
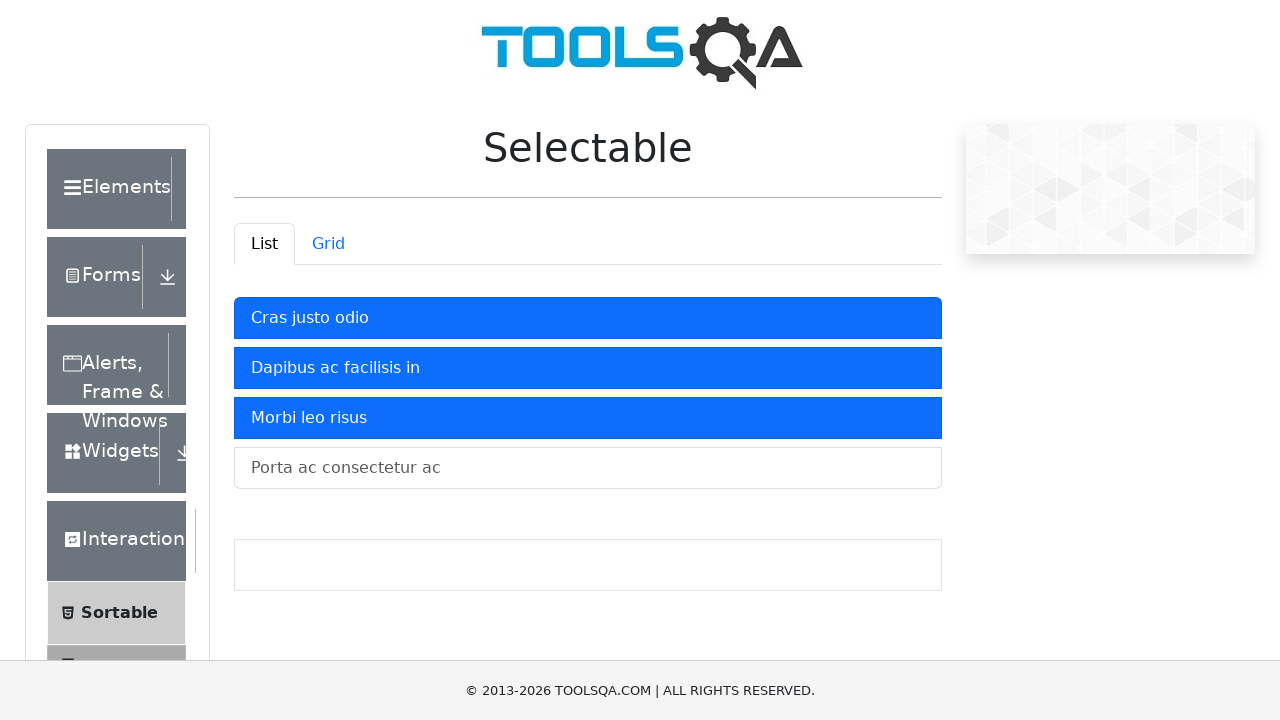

Clicked on the fourth list item in the vertical list container at (588, 468) on xpath=//*[@id='verticalListContainer']/li[4]
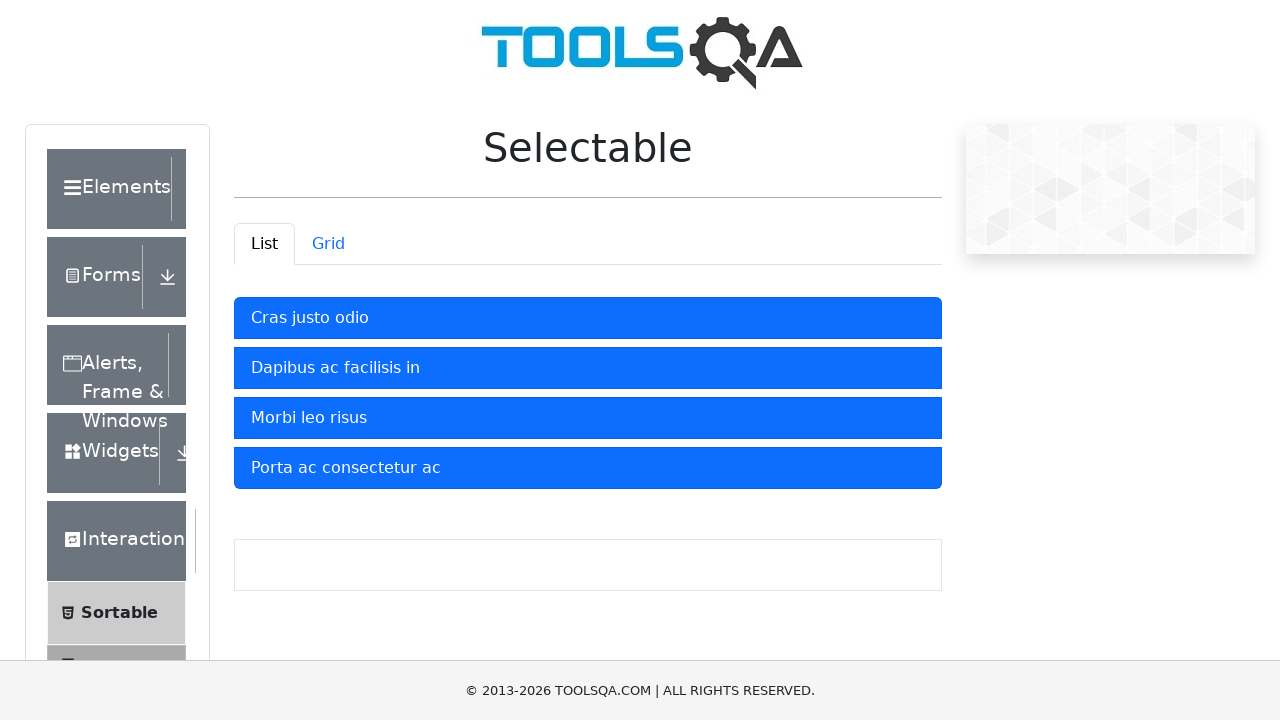

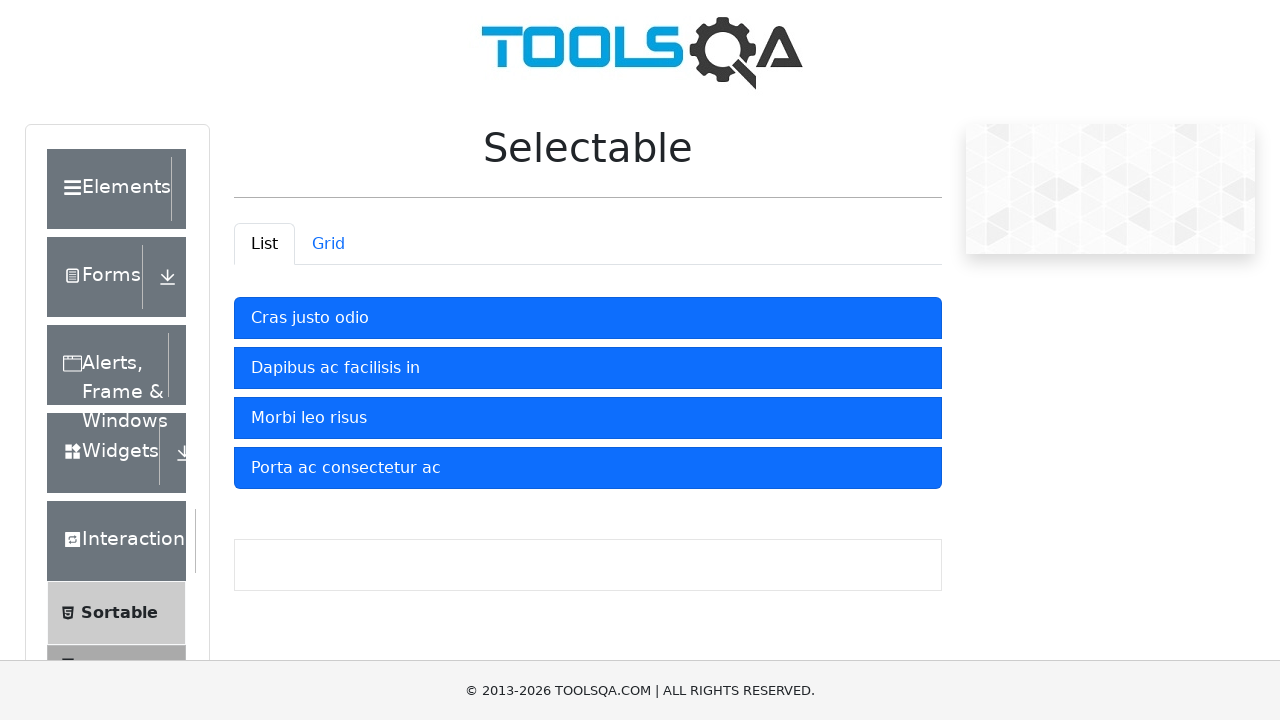